Tests the selection state of radio buttons and checkboxes by clicking them and verifying their selected/checked state, including unchecking a checkbox.

Starting URL: https://automationfc.github.io/basic-form/index.html

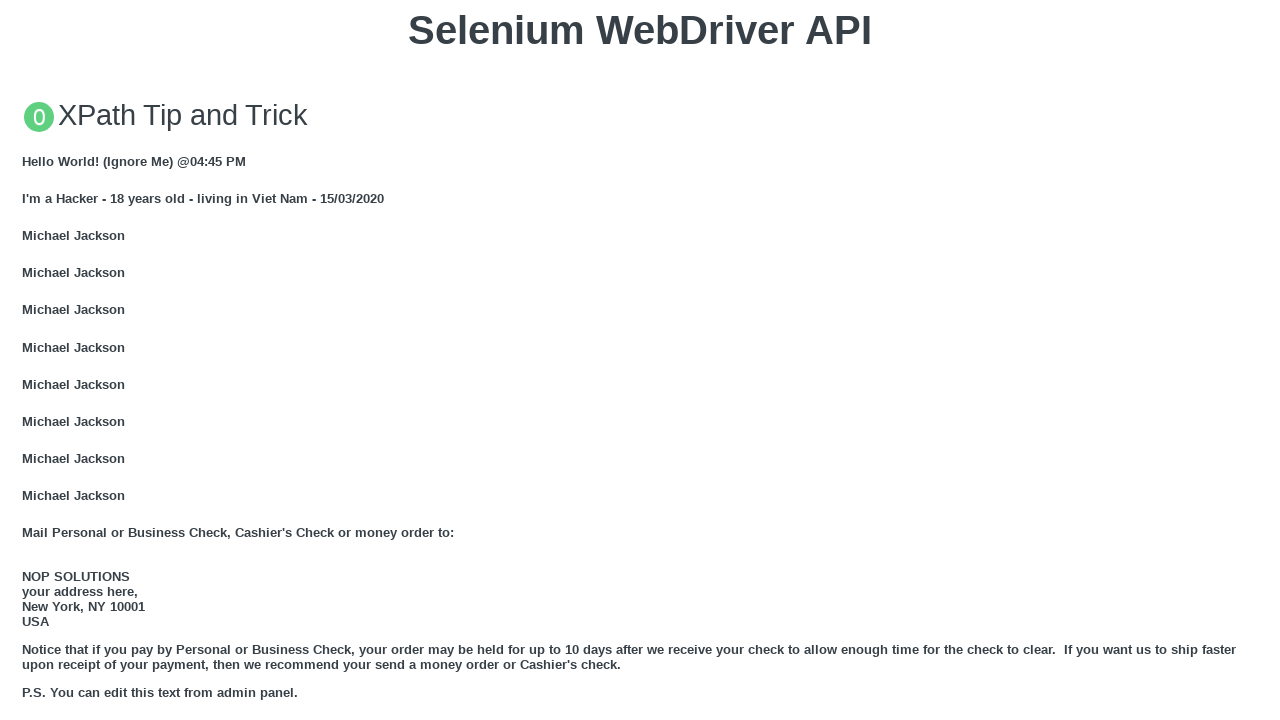

Navigated to basic form page
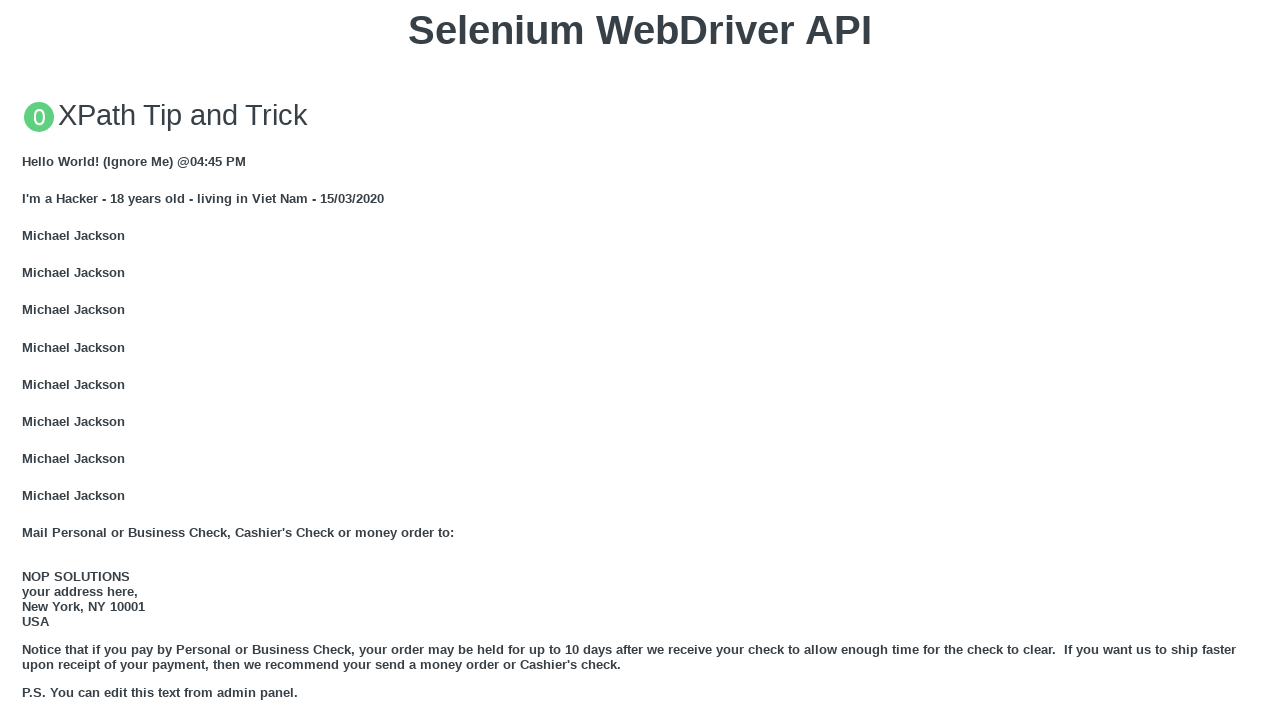

Clicked the 'Under 18' radio button at (28, 360) on #under_18
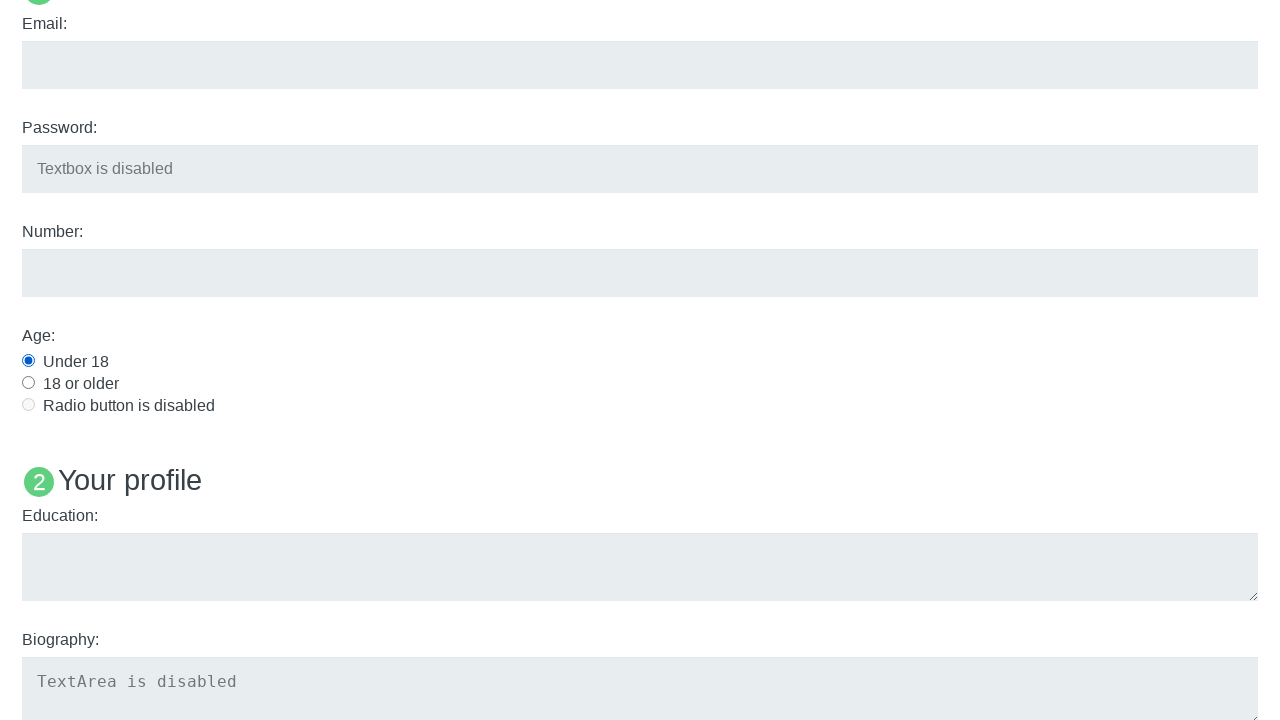

Clicked the Java checkbox at (28, 361) on #java
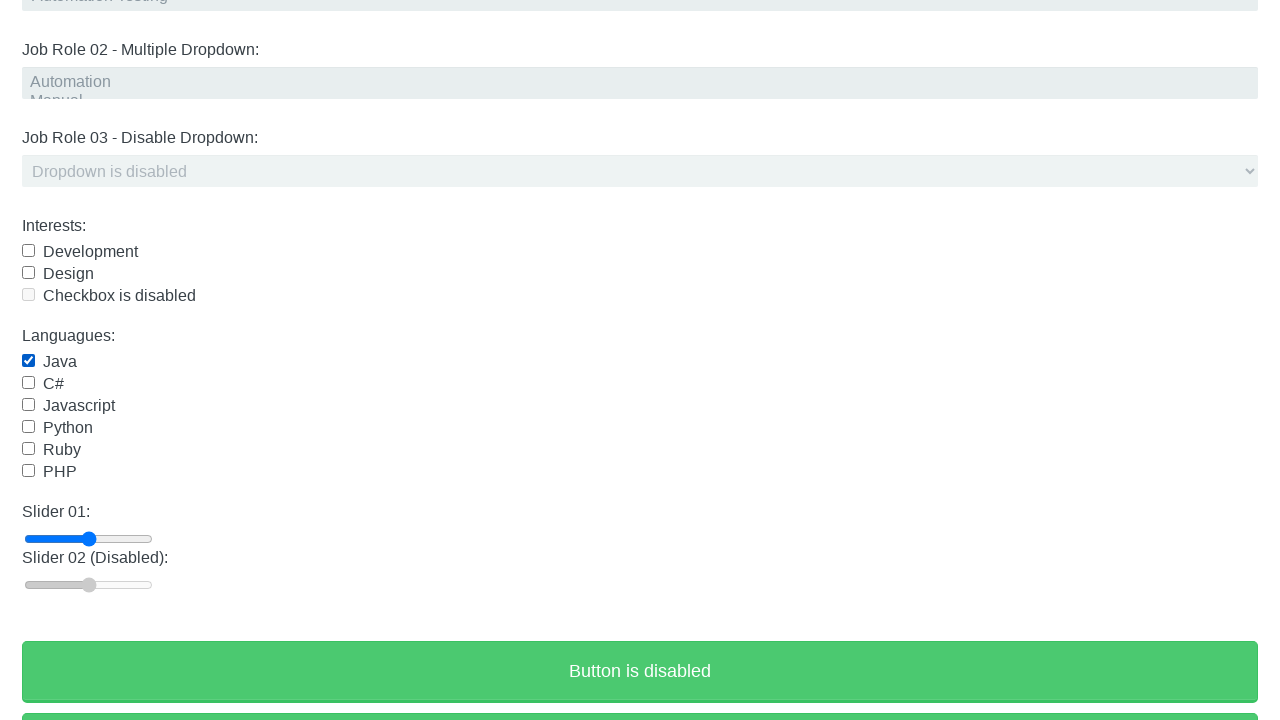

Verified 'Under 18' radio button is checked
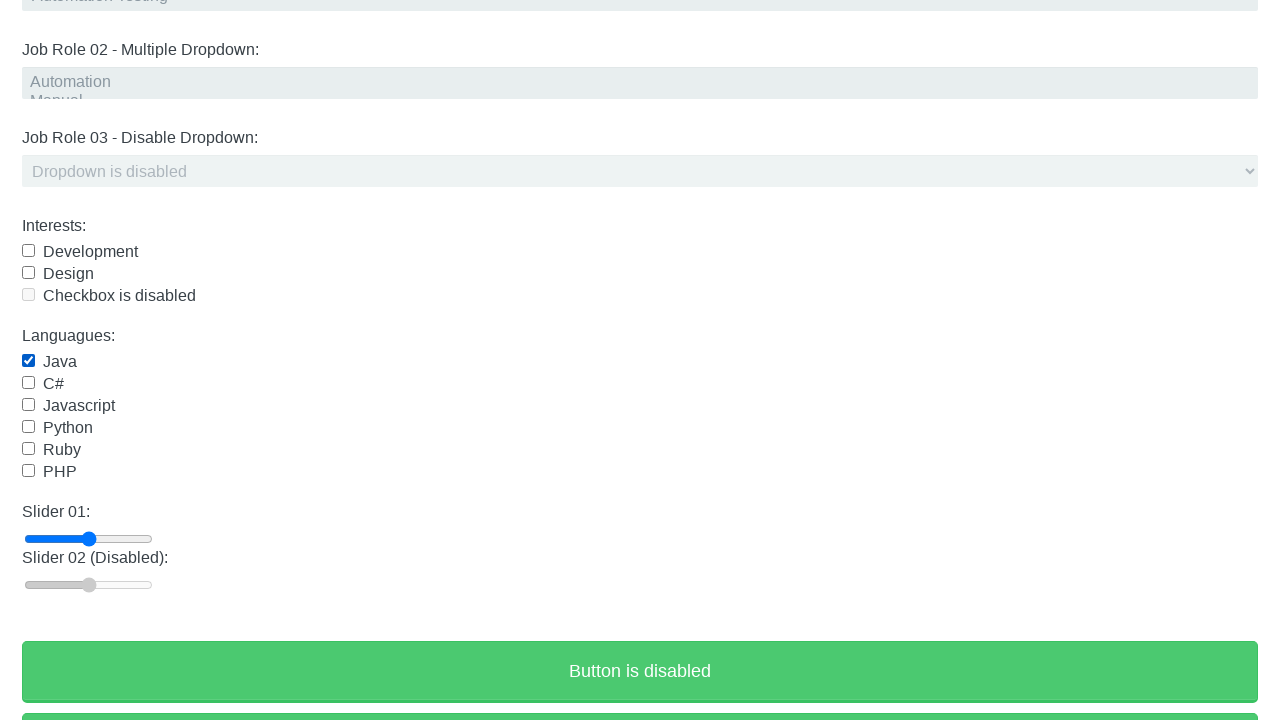

Verified Java checkbox is checked
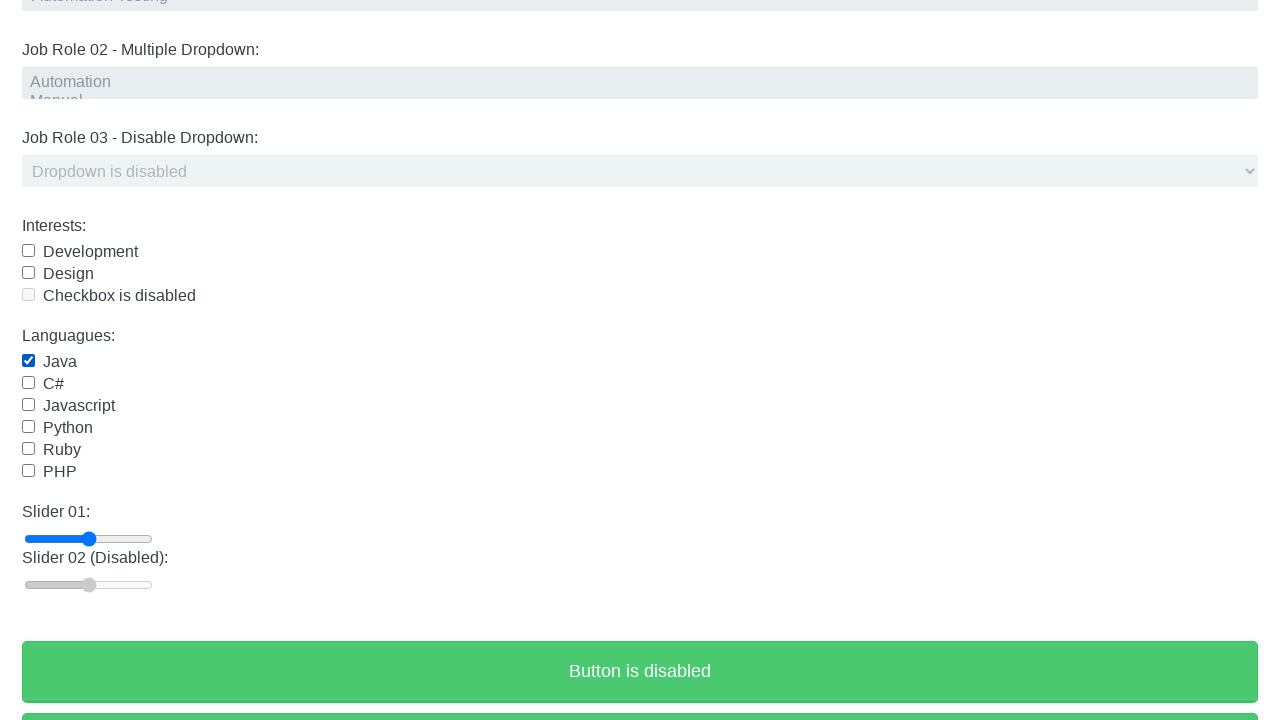

Clicked the Java checkbox to uncheck it at (28, 361) on #java
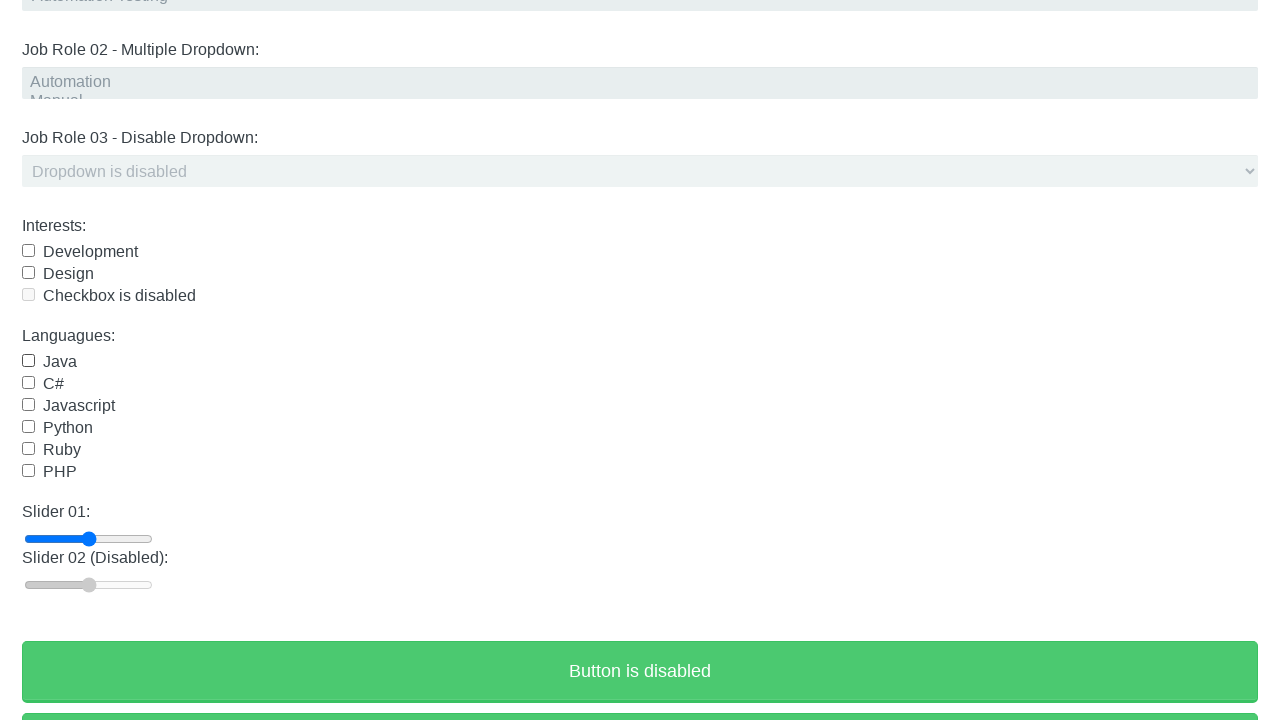

Verified Java checkbox is no longer checked
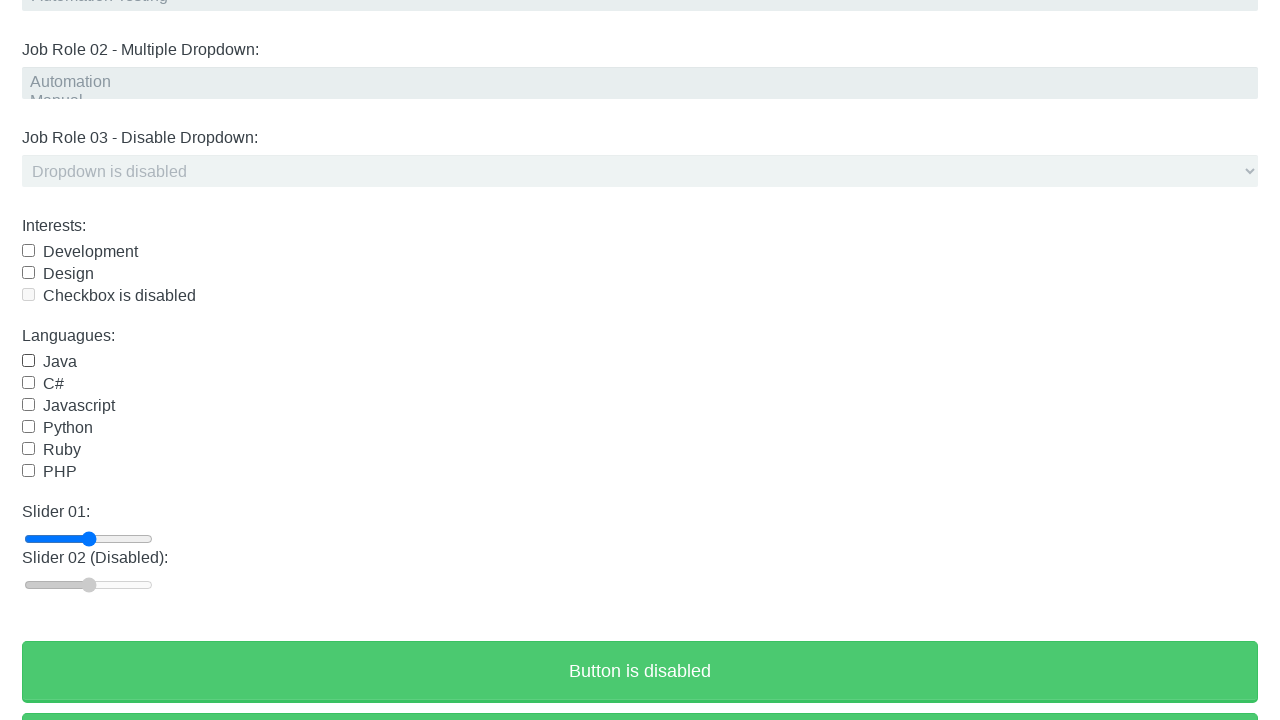

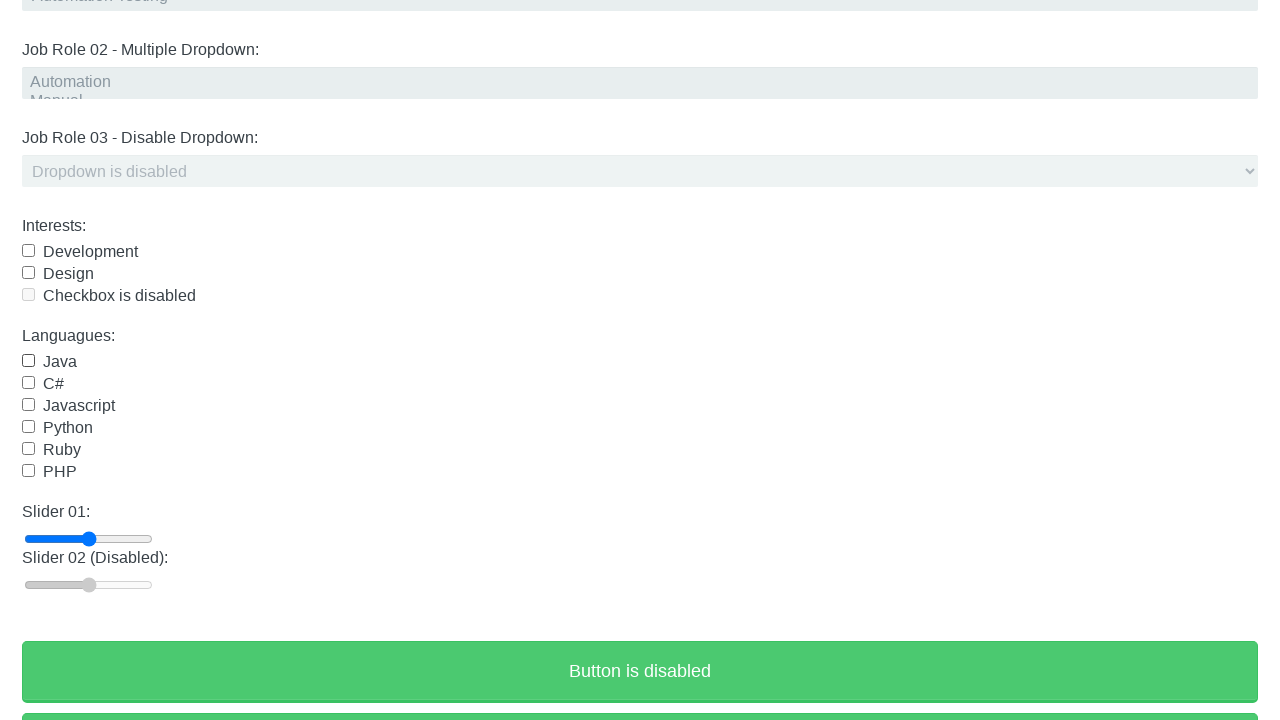